Tests a web form by entering text in a text field, submitting the form, and verifying the success message

Starting URL: https://www.selenium.dev/selenium/web/web-form.html

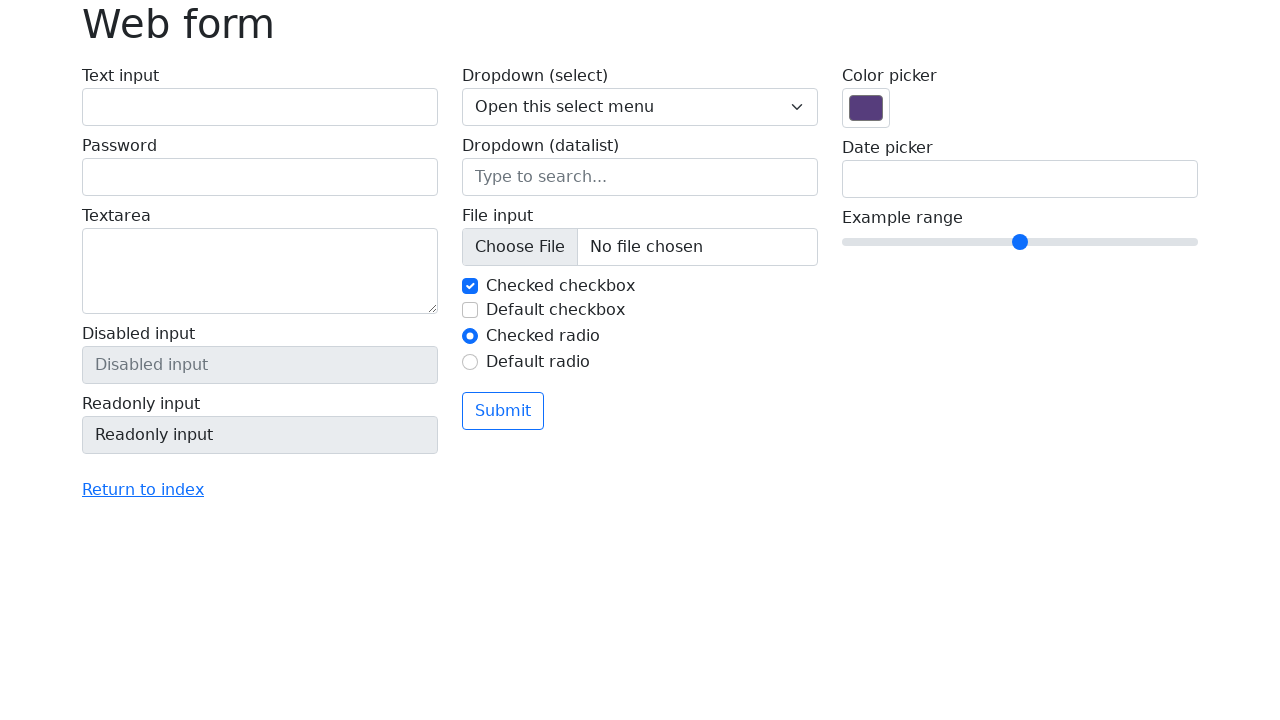

Filled text input field with 'Selenium' on input[name='my-text']
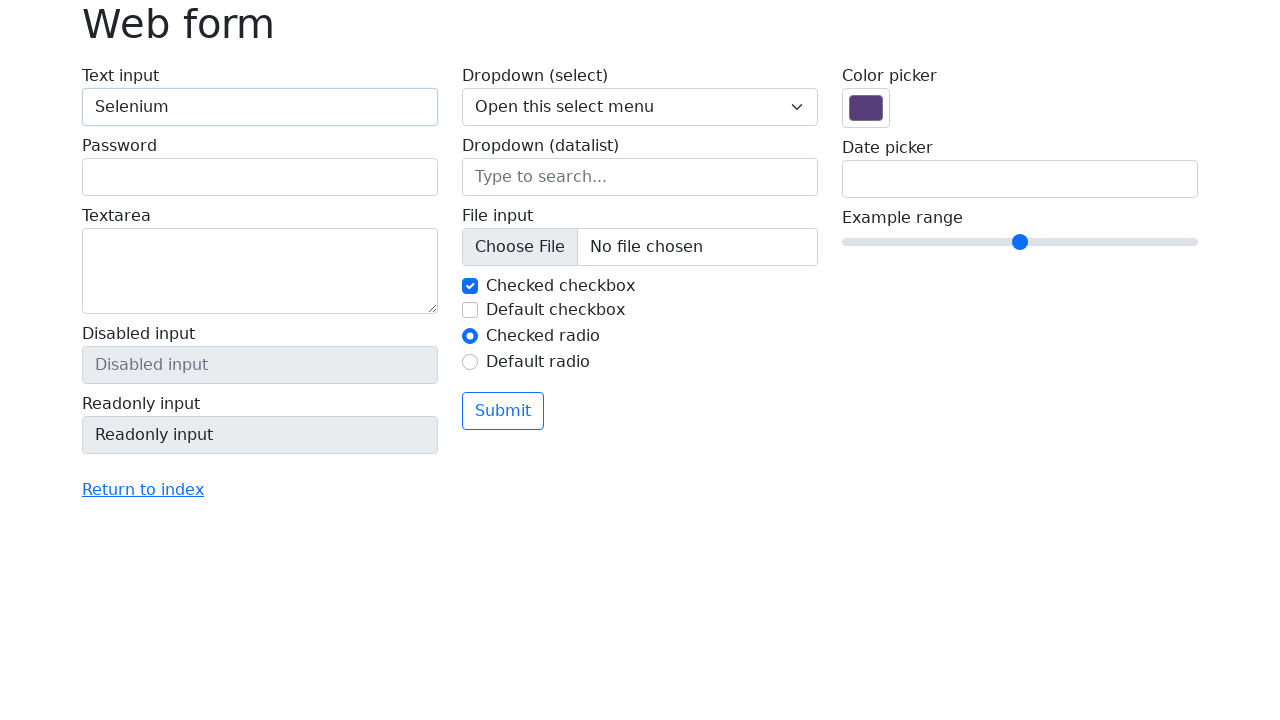

Clicked submit button at (503, 411) on button
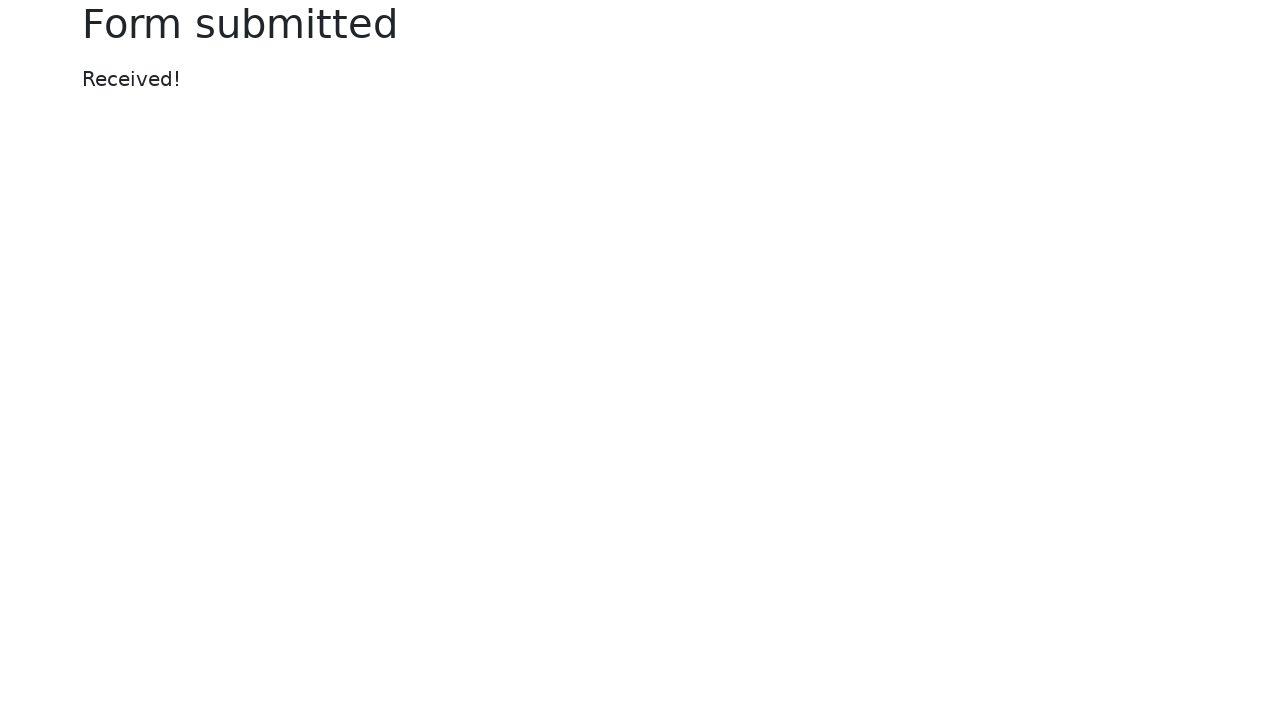

Success message element loaded
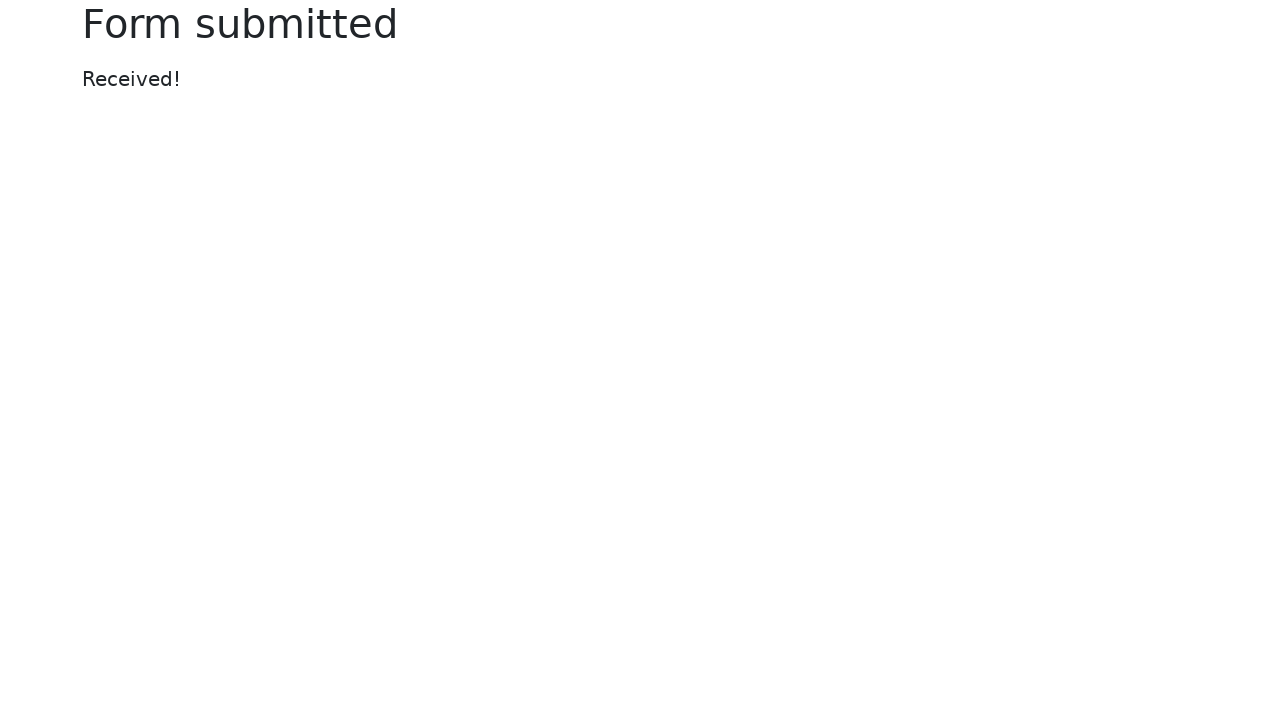

Verified success message displays 'Received!'
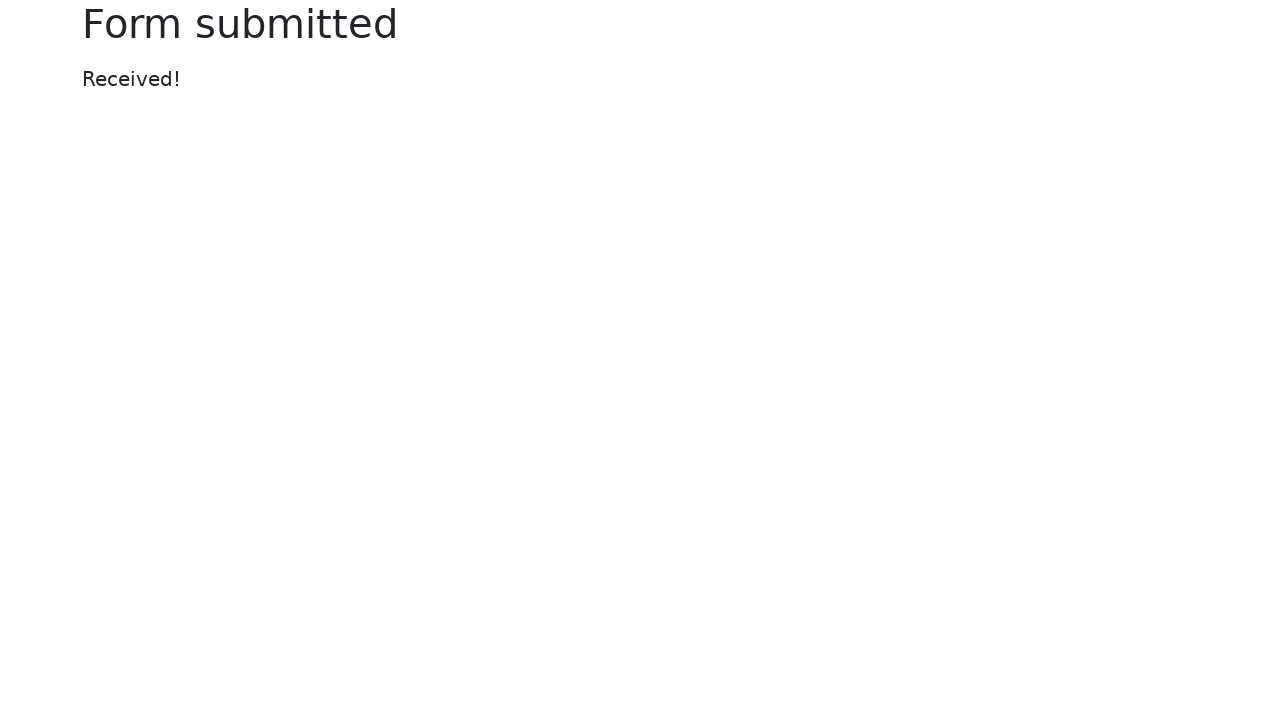

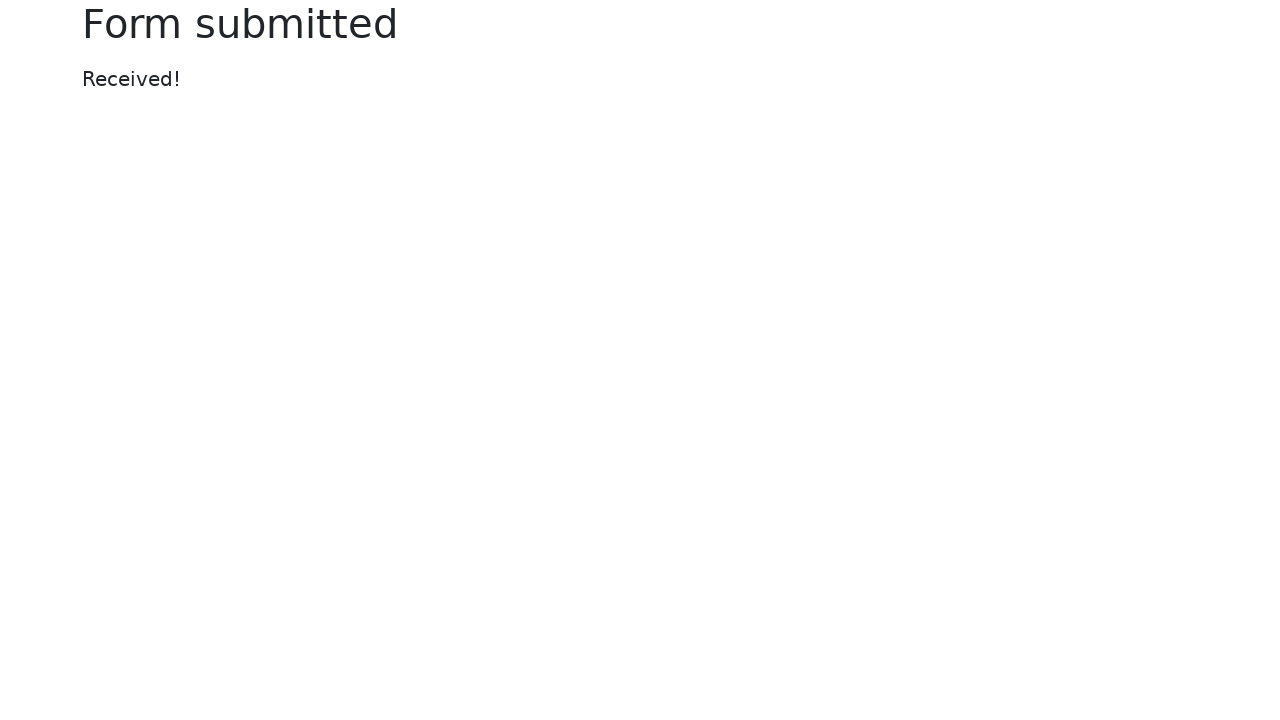